Navigates to Royal Enfield's homepage and verifies the page loads correctly by checking the current URL matches the expected URL.

Starting URL: https://www.royalenfield.com/in/en/home/

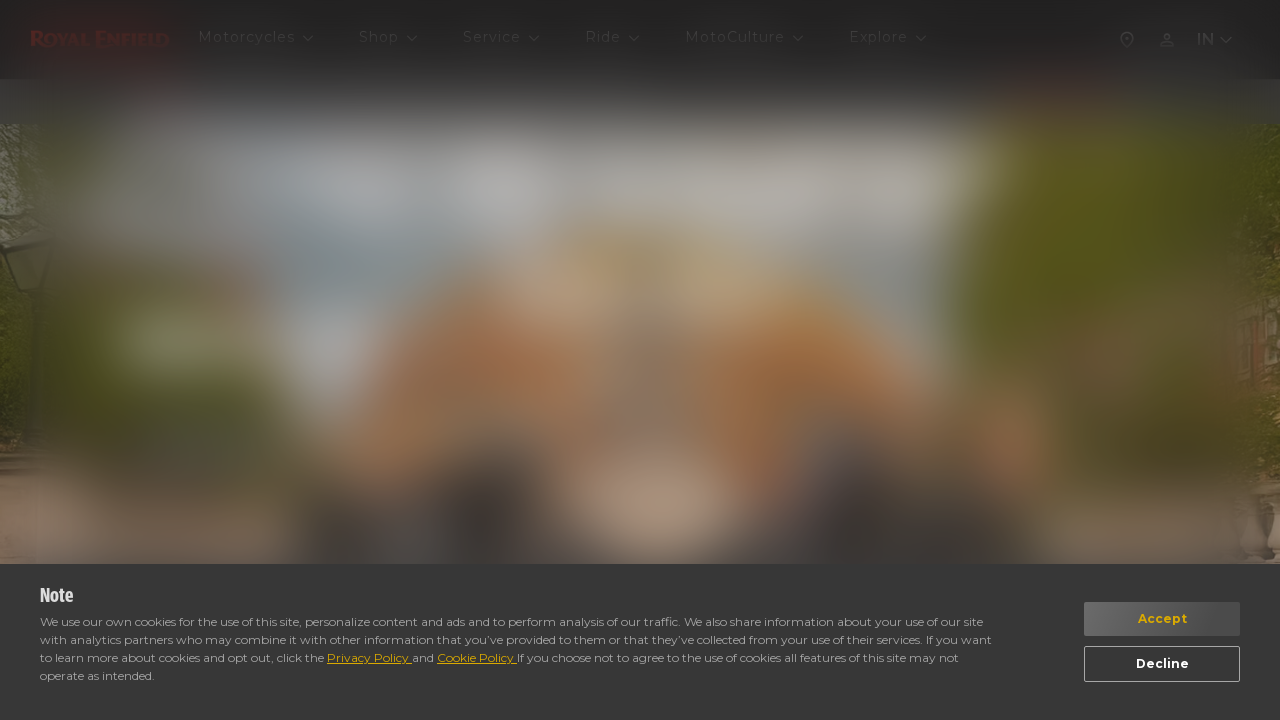

Waited for page to load completely (domcontentloaded state)
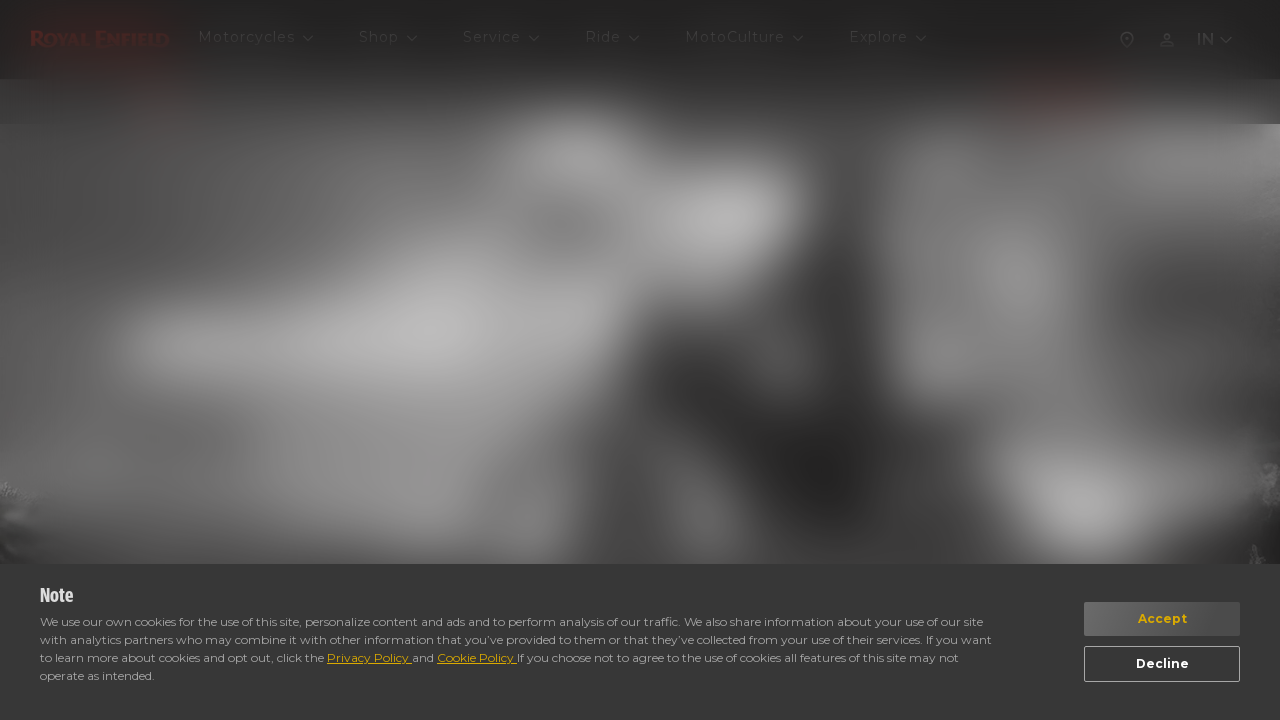

Retrieved current URL from page
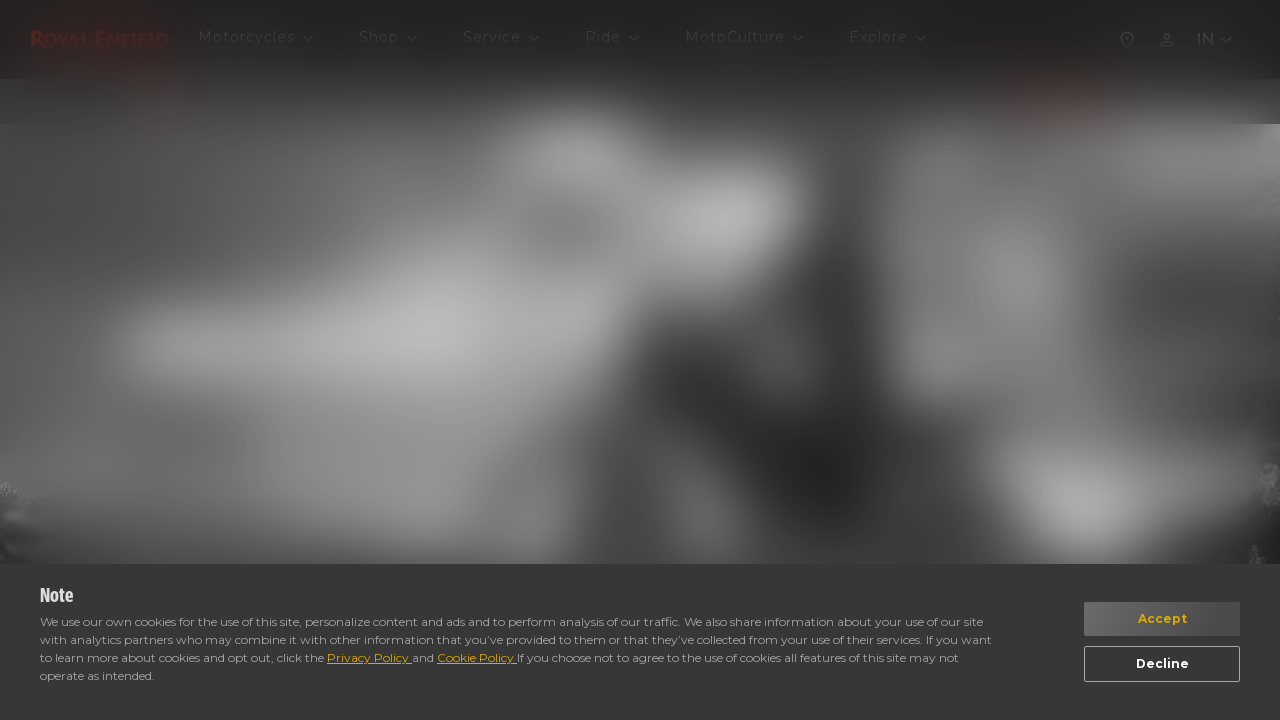

Set expected URL to https://www.royalenfield.com/in/en/home/
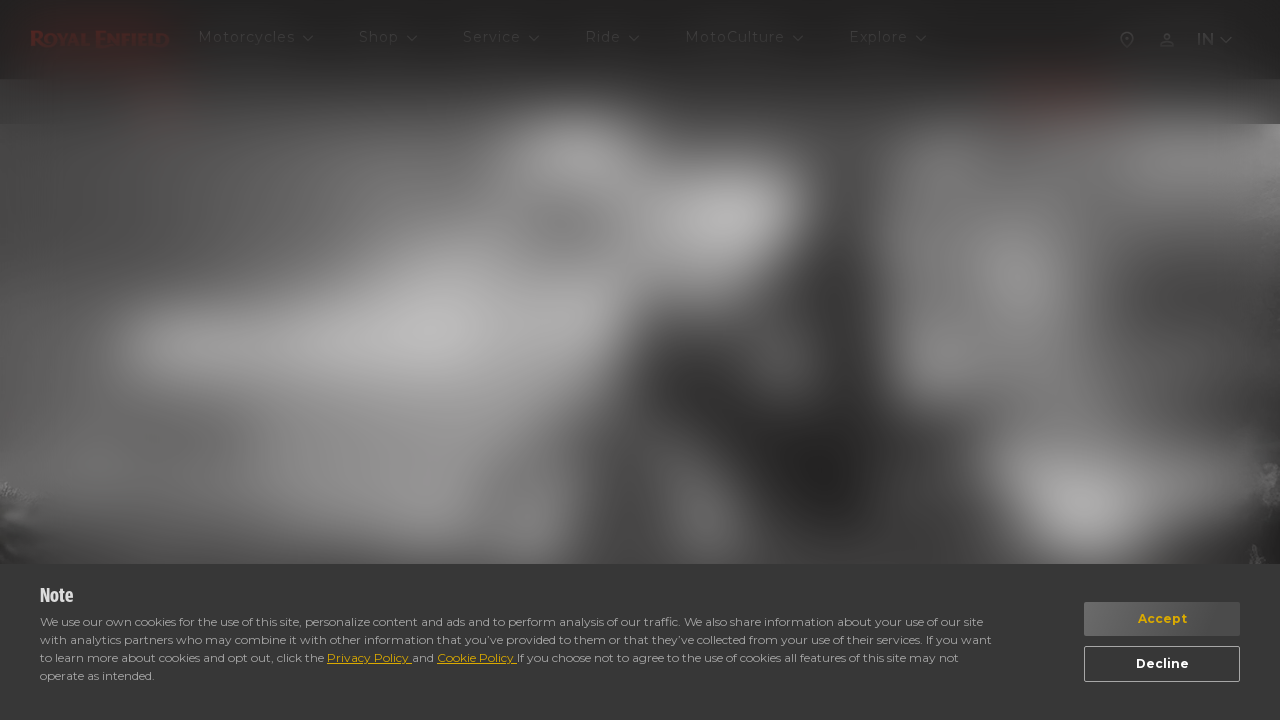

Verified that current URL matches expected URL
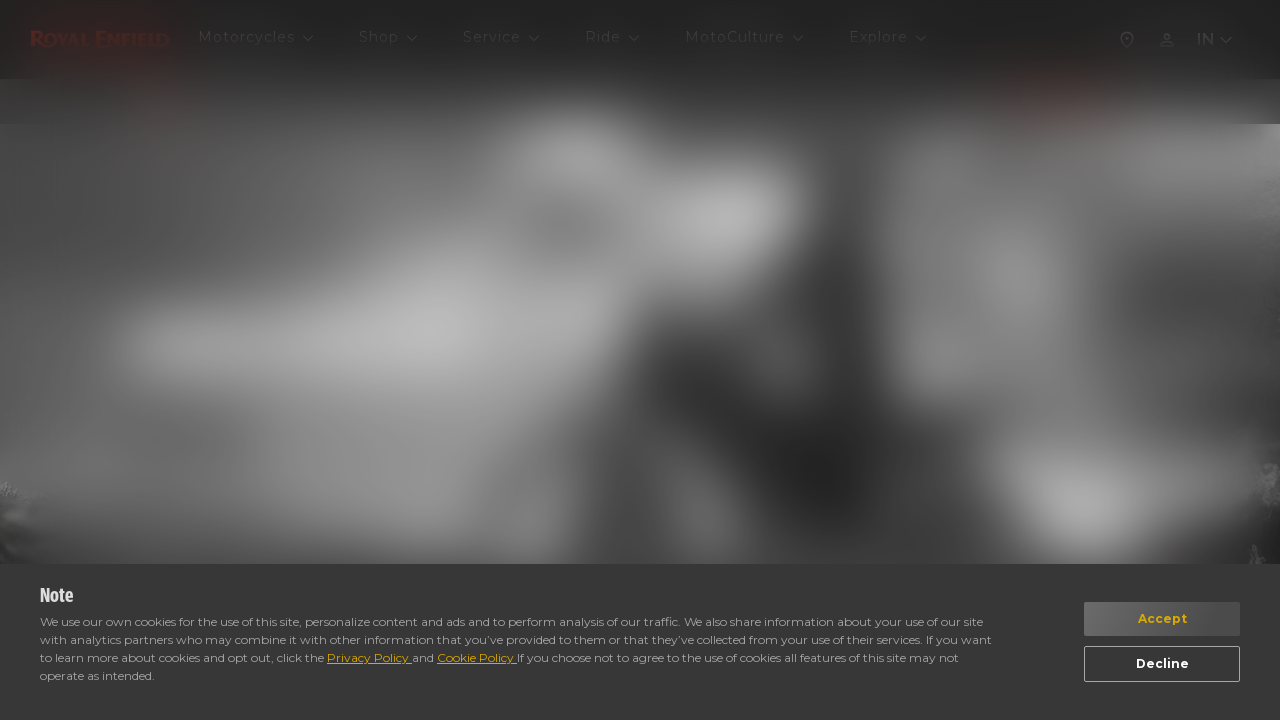

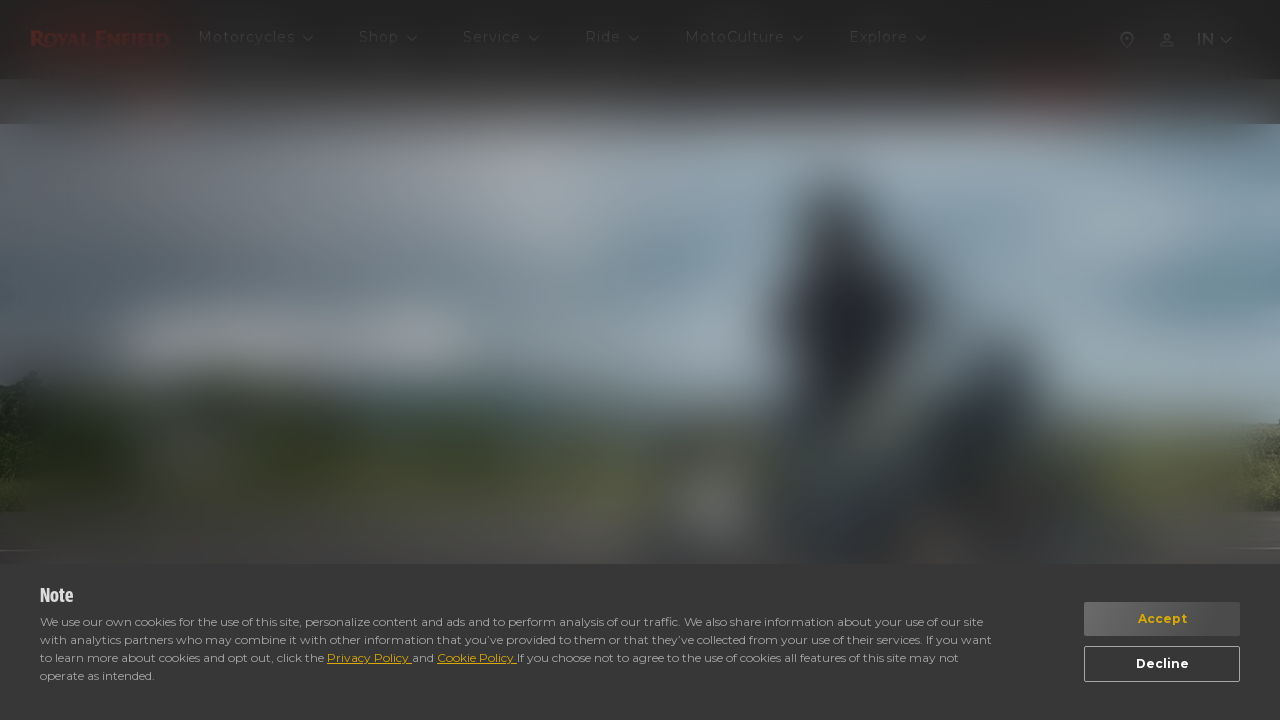